Clicks on the Equipment menu item in the header navigation and waits for content to load

Starting URL: https://purplewave.com

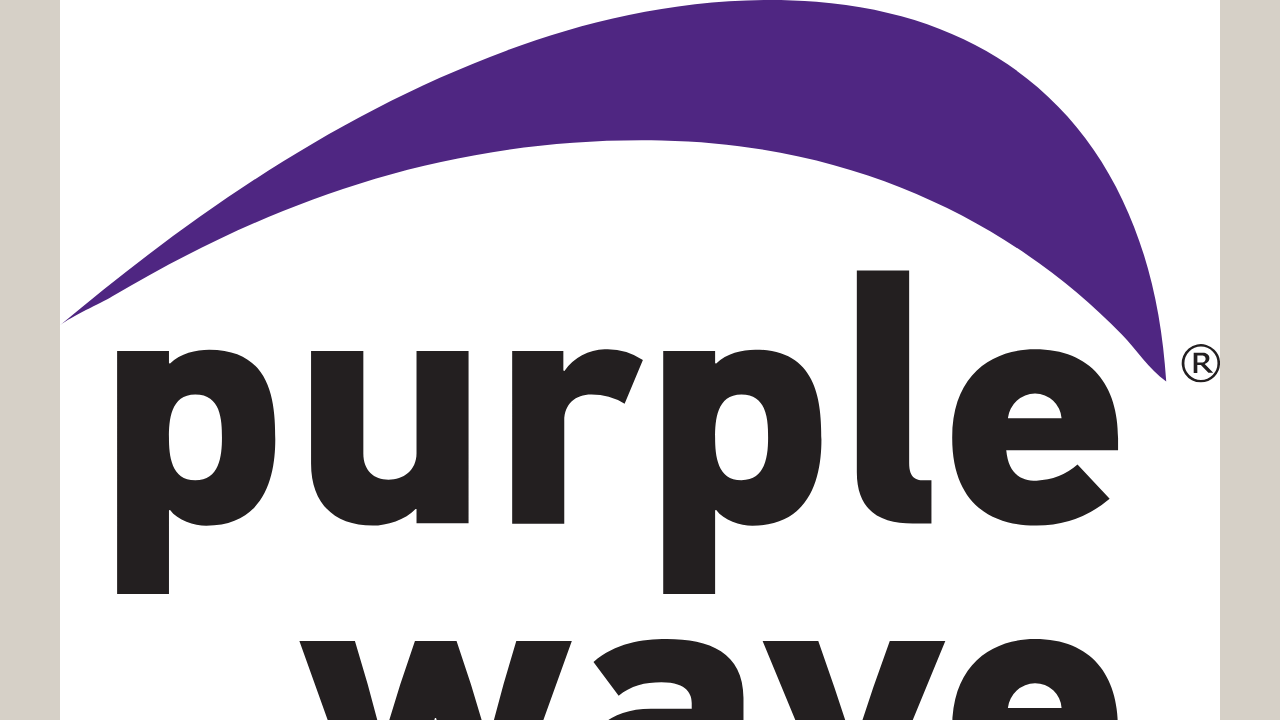

Clicked on Equipment menu item in header navigation at (98, 360) on text=Equipment
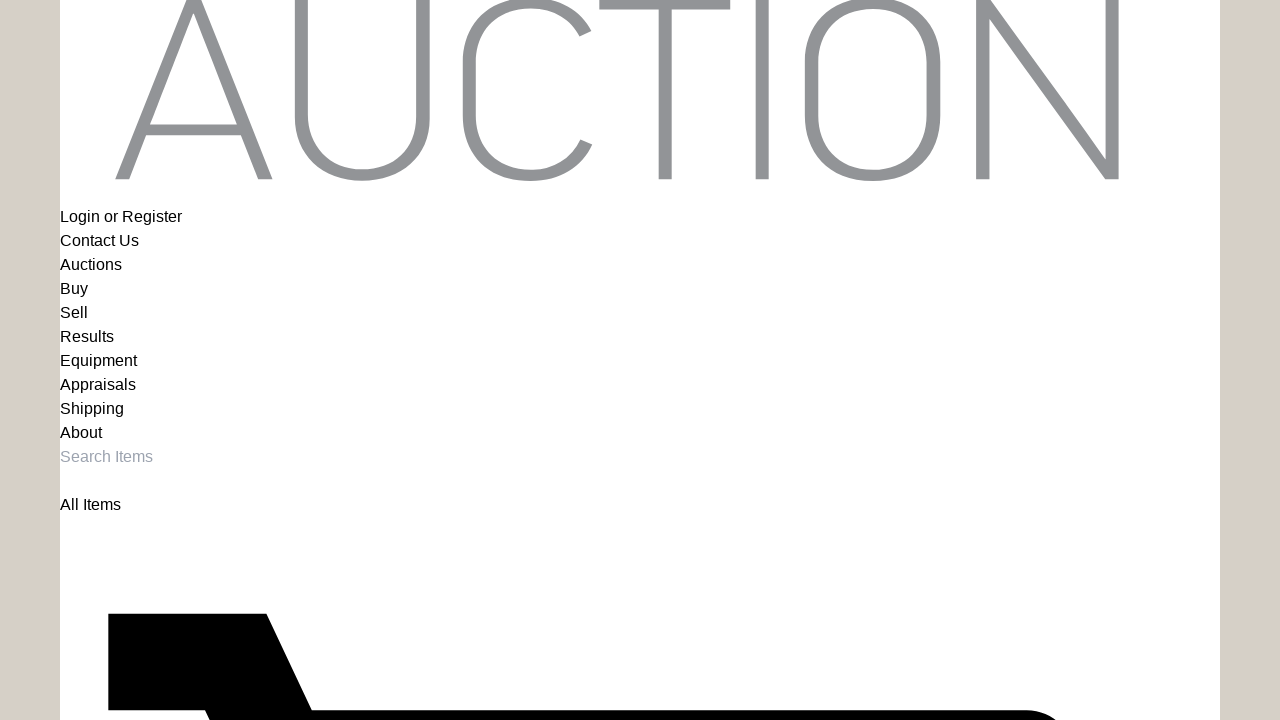

Waited for Equipment menu content to load
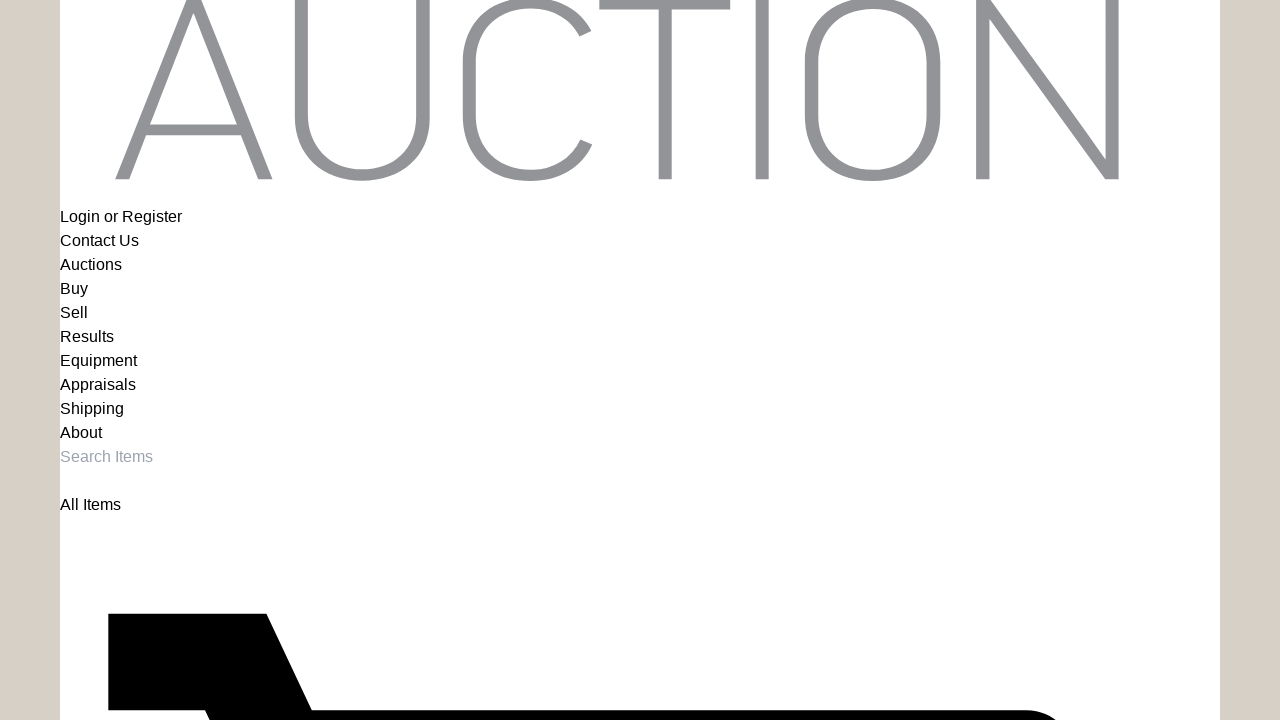

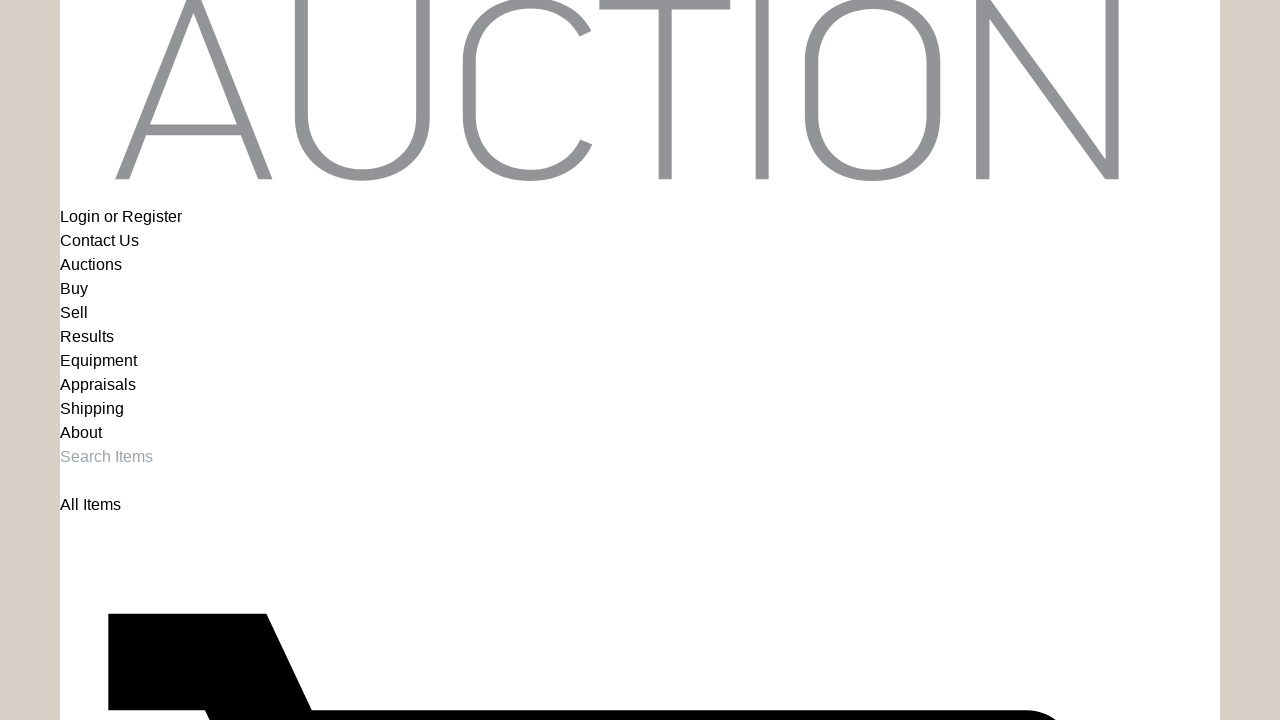